Tests toggling checkboxes by clicking them

Starting URL: https://the-internet.herokuapp.com/checkboxes

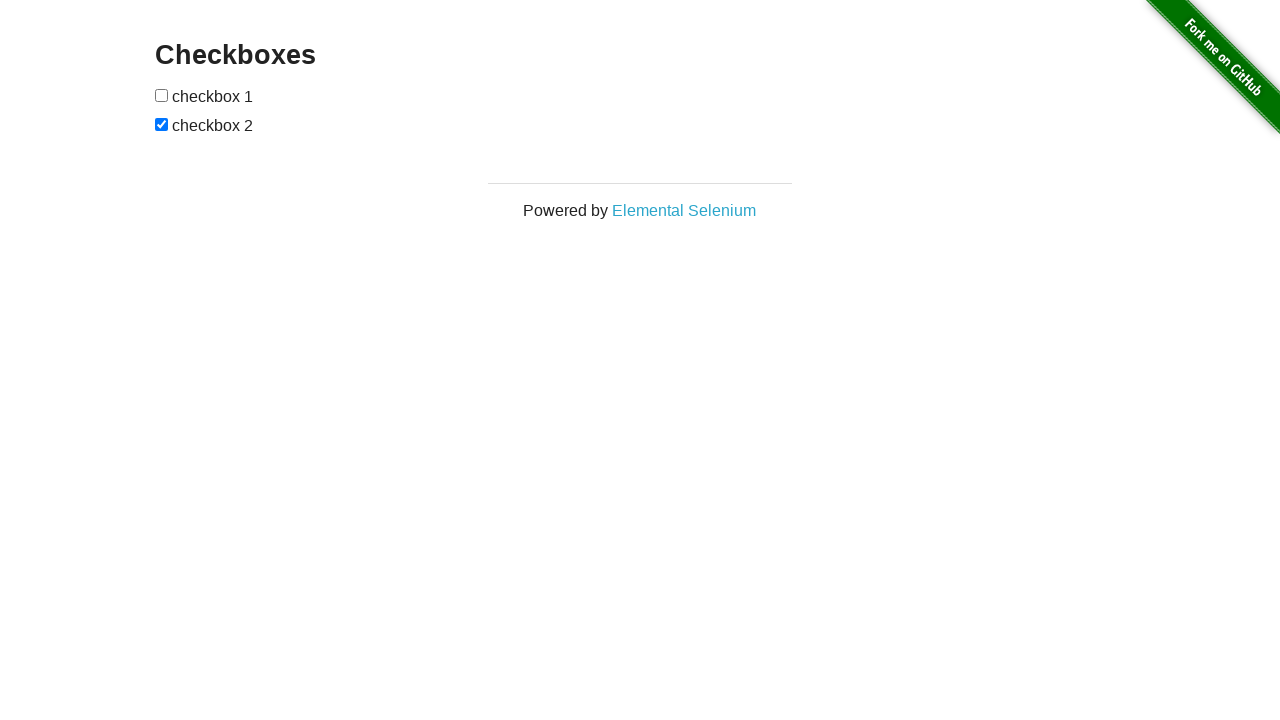

Clicked first checkbox to toggle it at (162, 95) on input[type='checkbox']:nth-of-type(1)
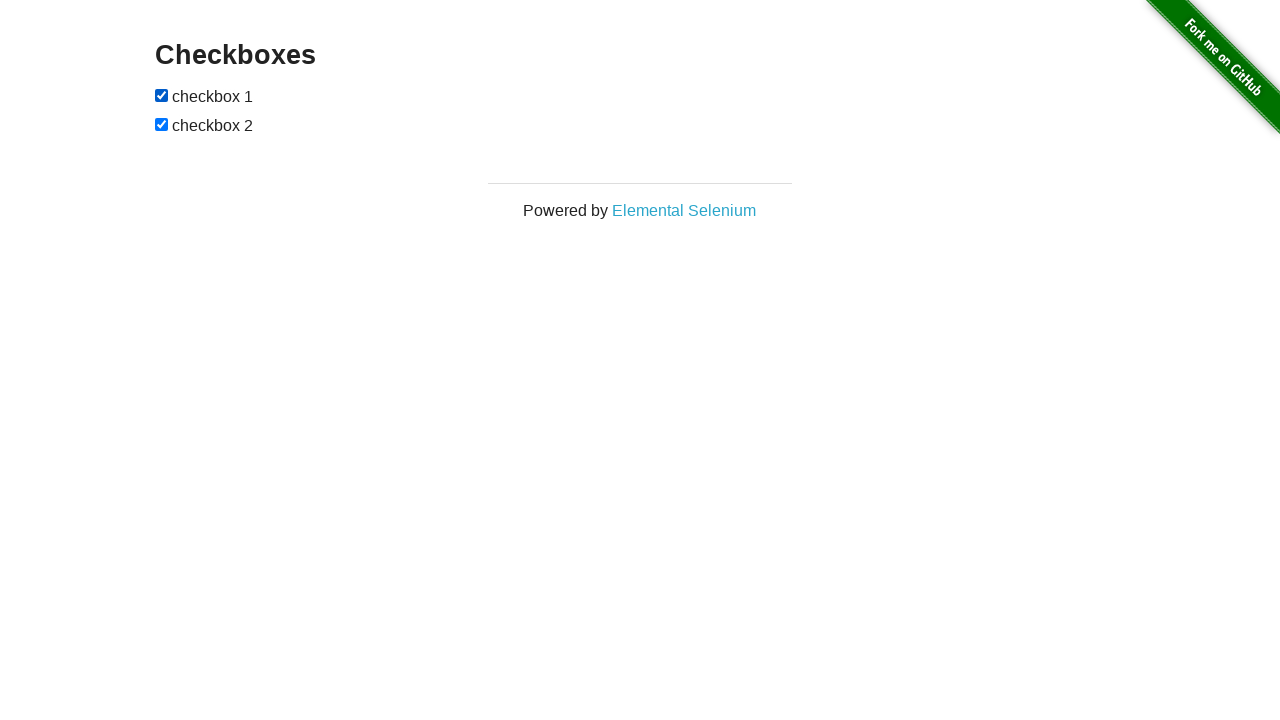

Clicked second checkbox to toggle it at (162, 124) on input[type='checkbox']:nth-of-type(2)
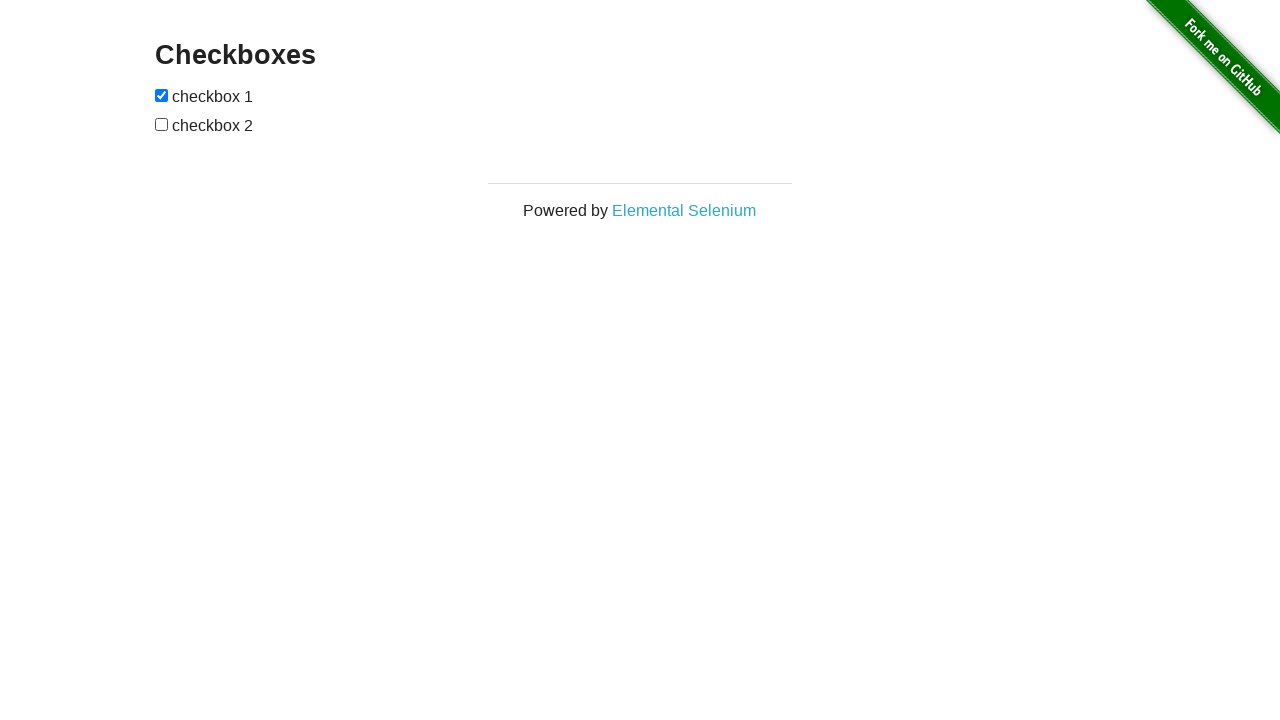

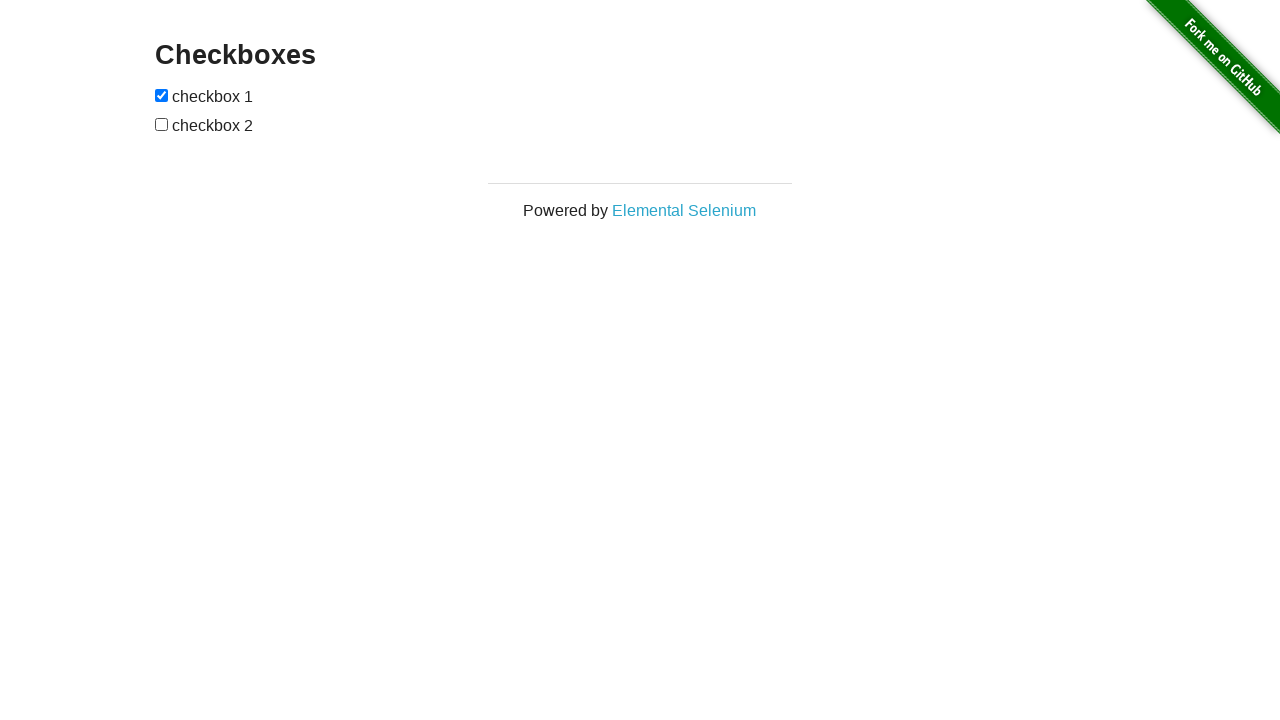